Tests form elements by filling email and education fields and selecting age radio button using helper functions

Starting URL: https://automationfc.github.io/basic-form/index.html

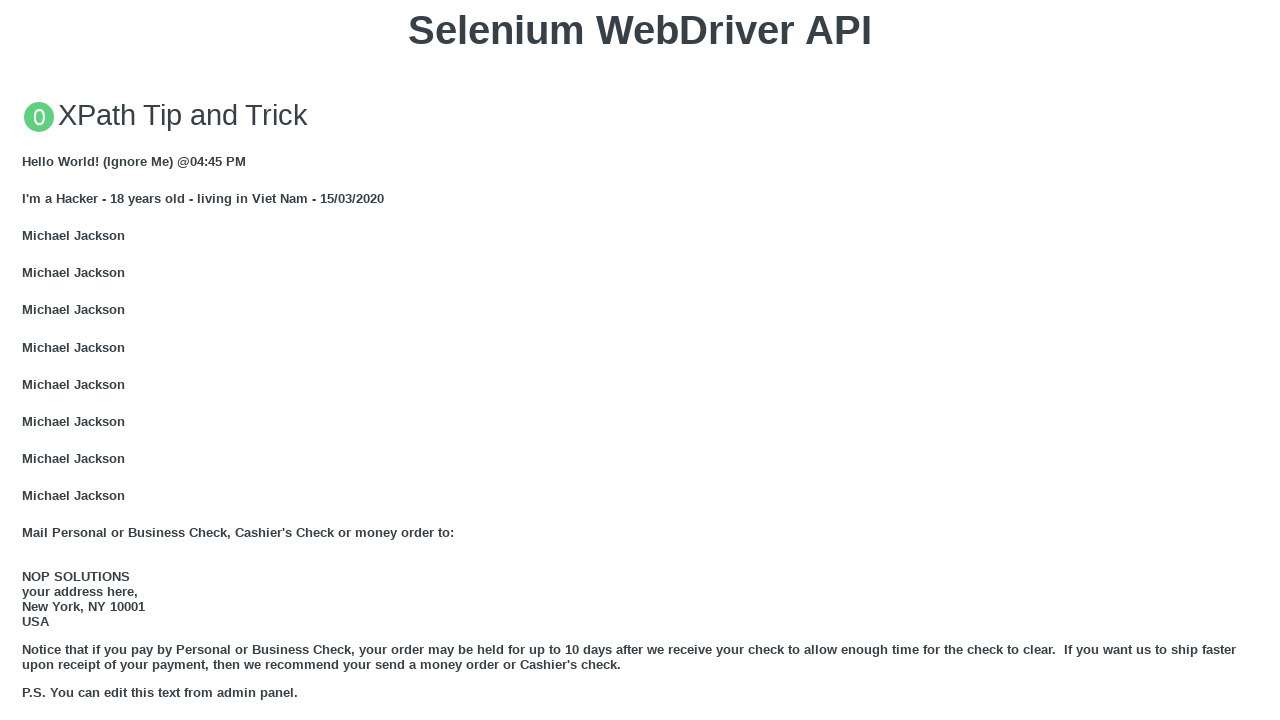

Reloaded the page
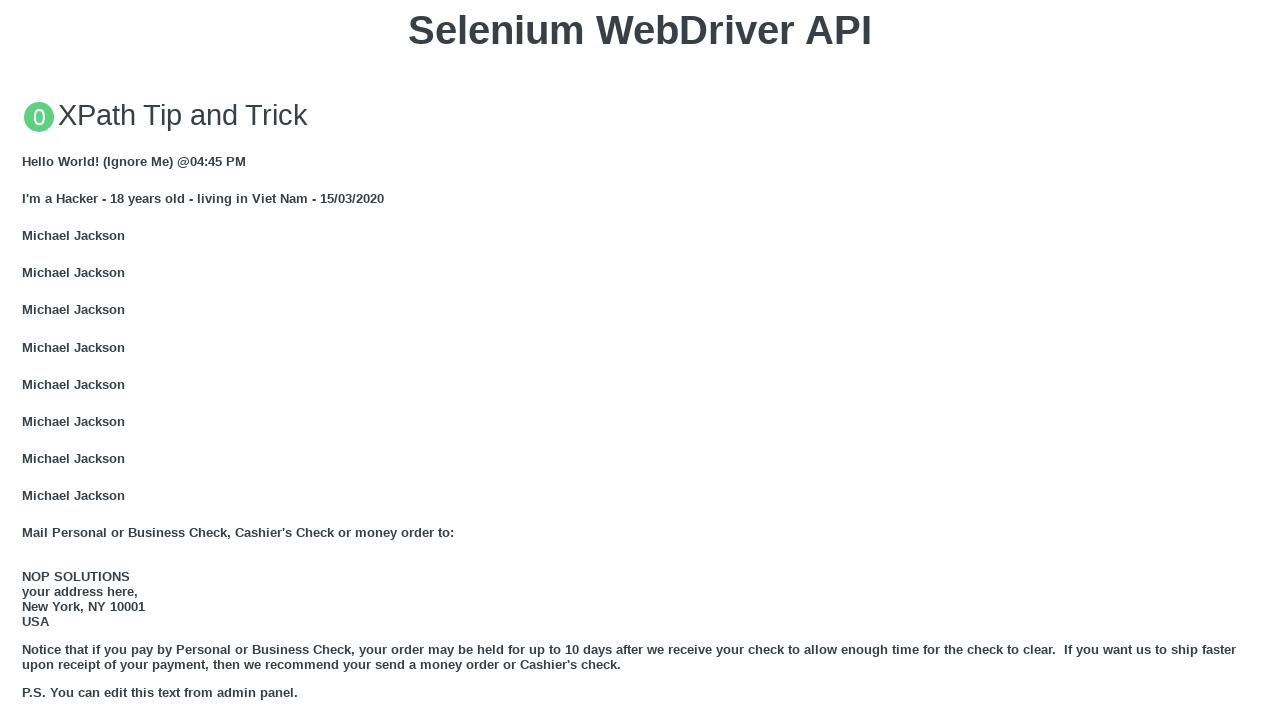

Filled email field with 'Automation Testing' on #email
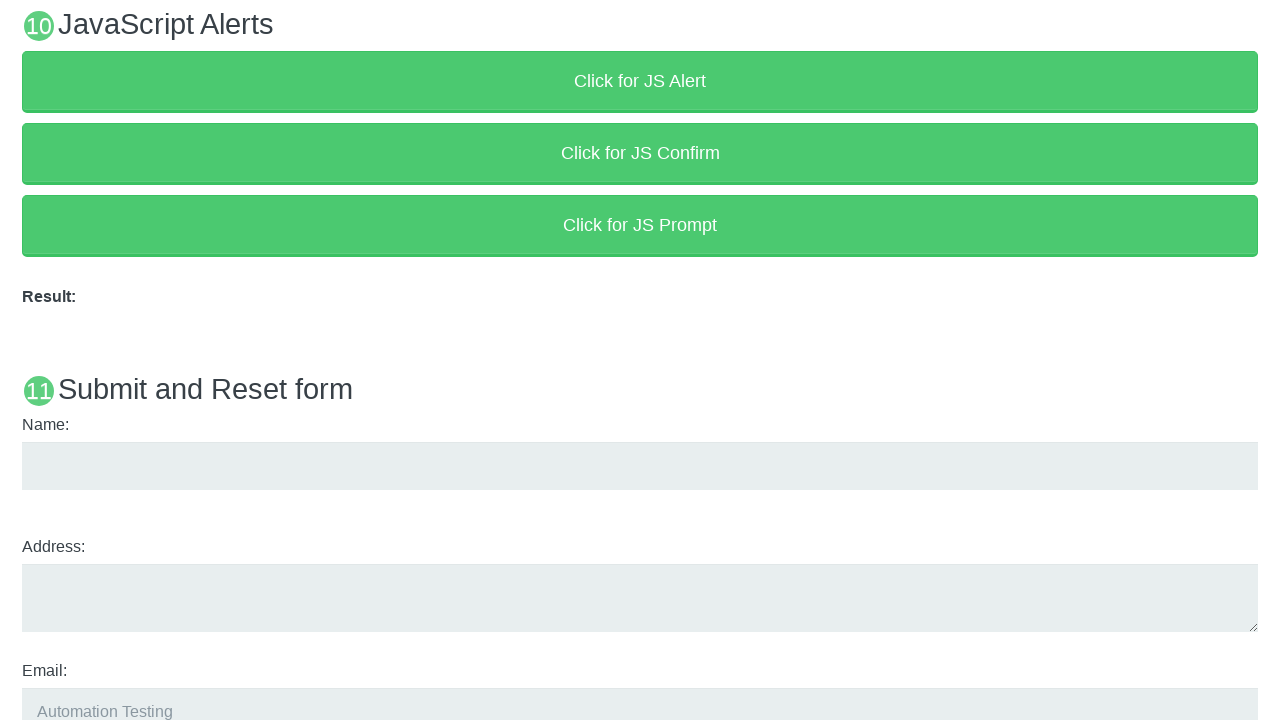

Filled education field with 'Automation Testing' on #edu
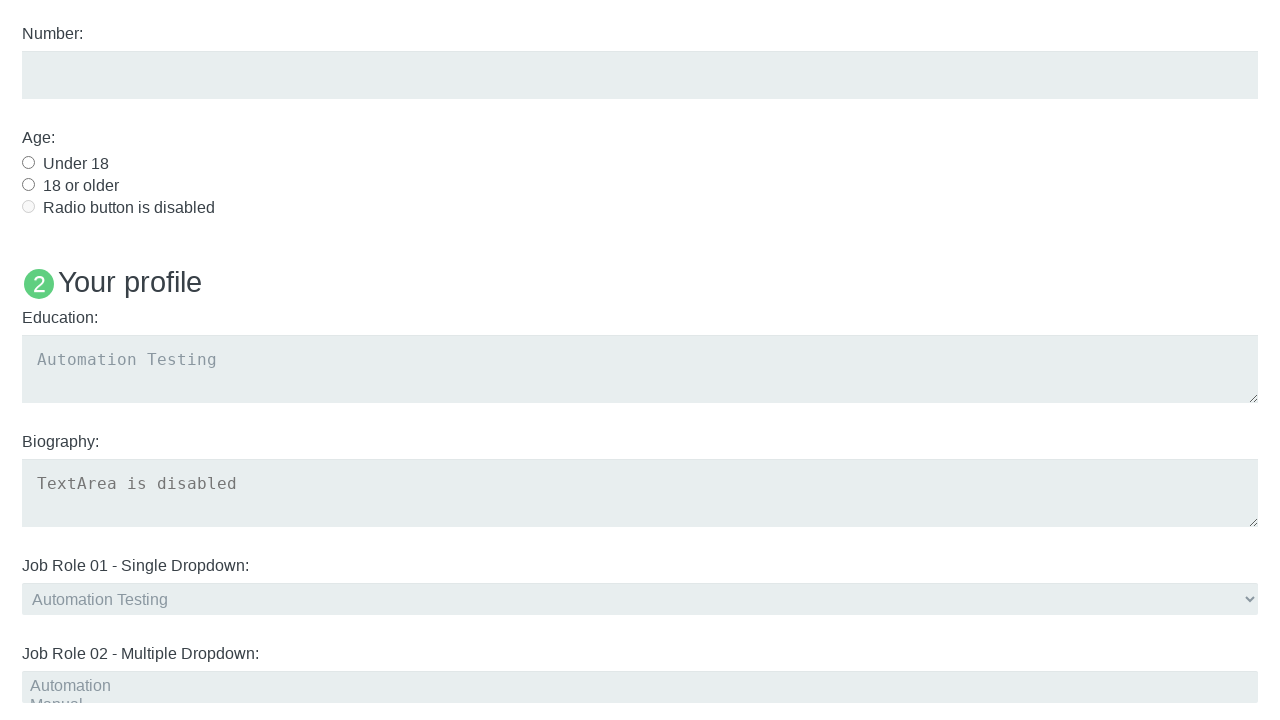

Clicked 'Under 18' radio button for age selection at (28, 162) on #under_18
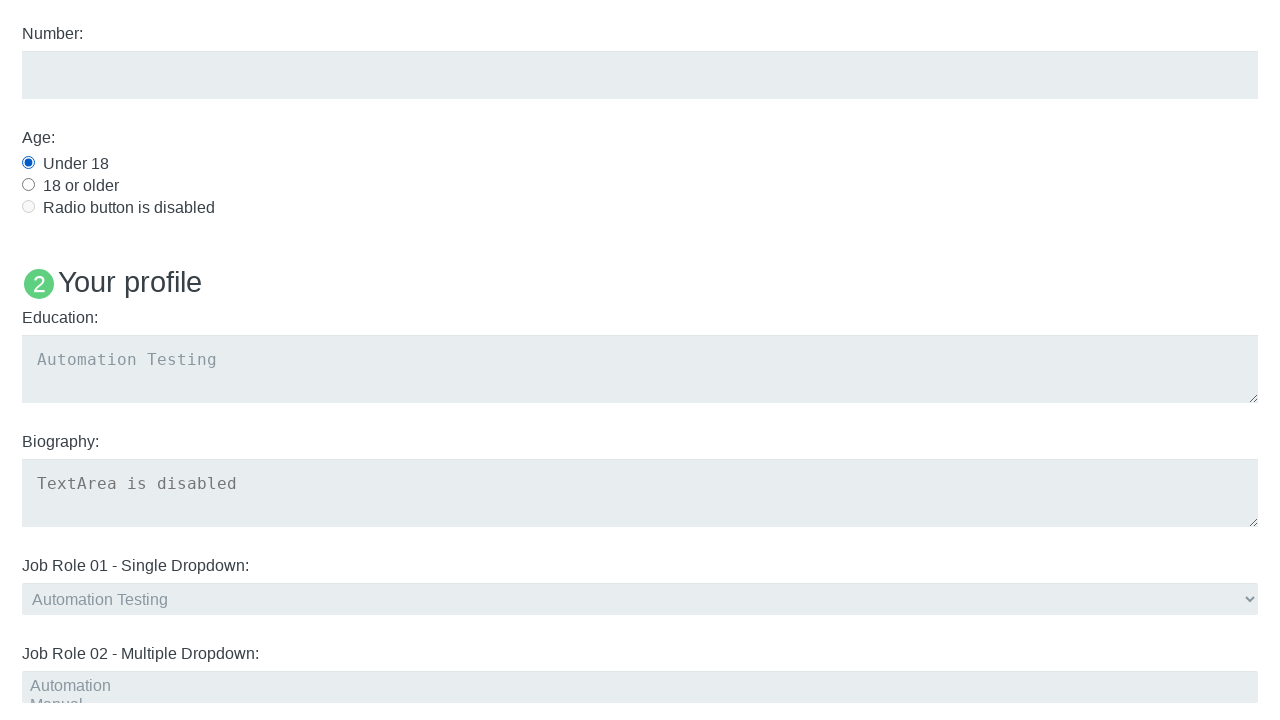

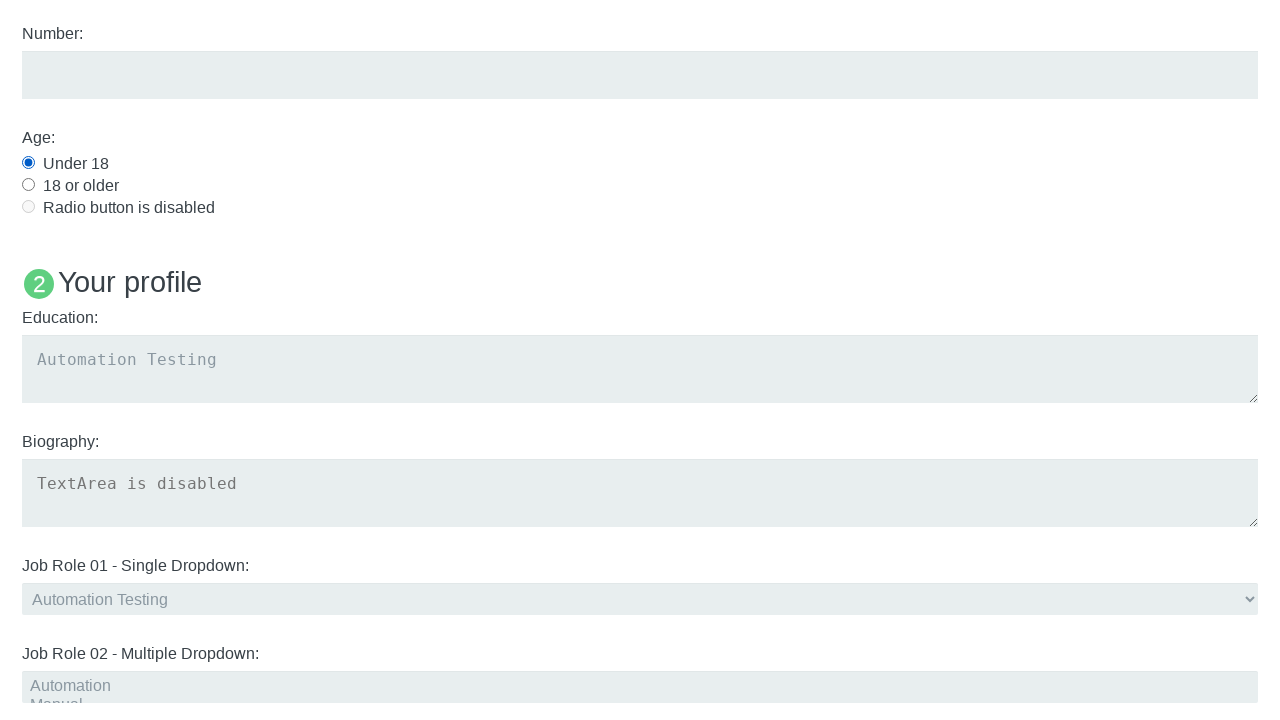